Tests the connection service module by clicking on the service selector dropdown, selecting "Услуги связи" option, and verifying that the phone, sum, and email input fields have the correct placeholder text.

Starting URL: https://www.mts.by/

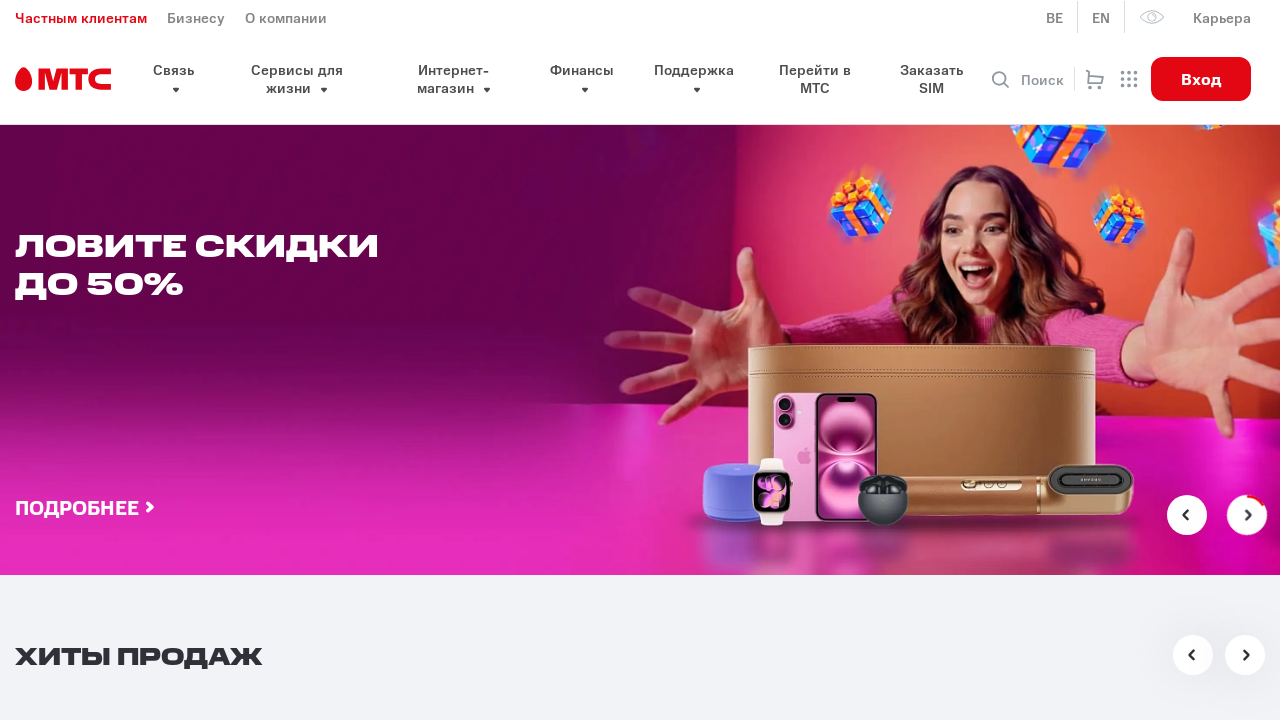

Clicked on service selector dropdown at (660, 360) on button.select__header
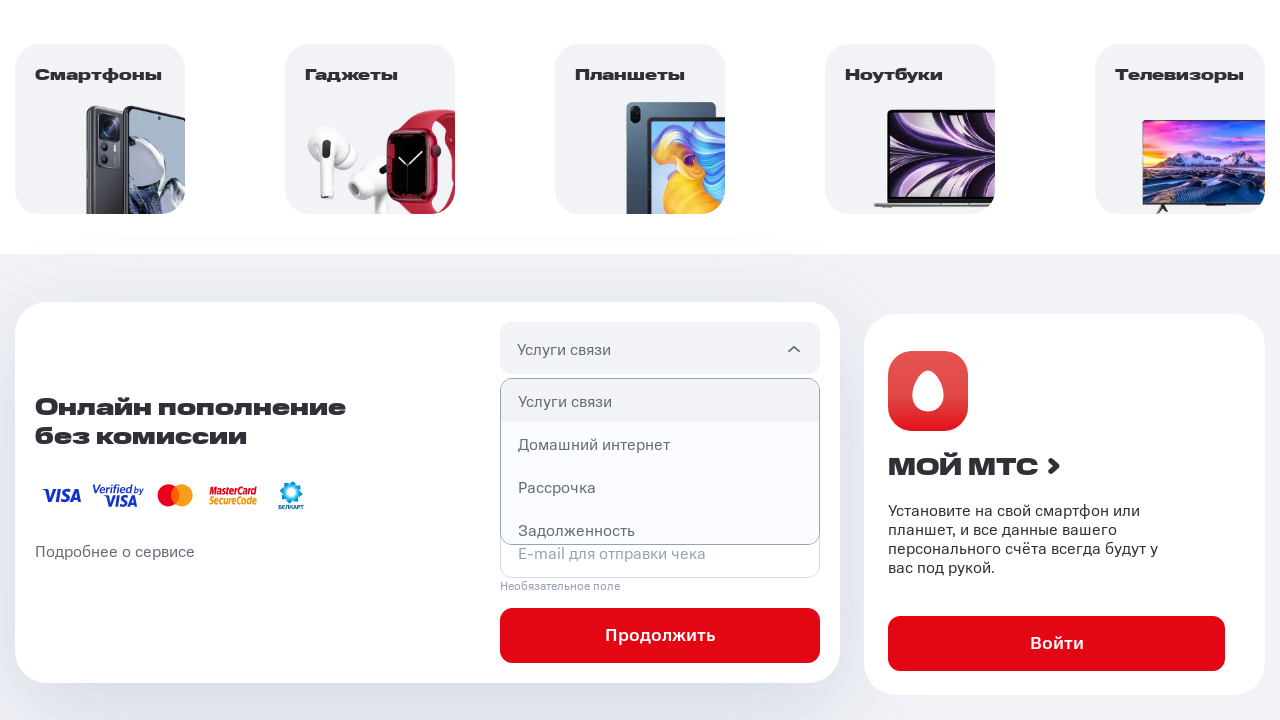

Selected 'Услуги связи' option from dropdown at (660, 401) on xpath=//p[text()='Услуги связи']
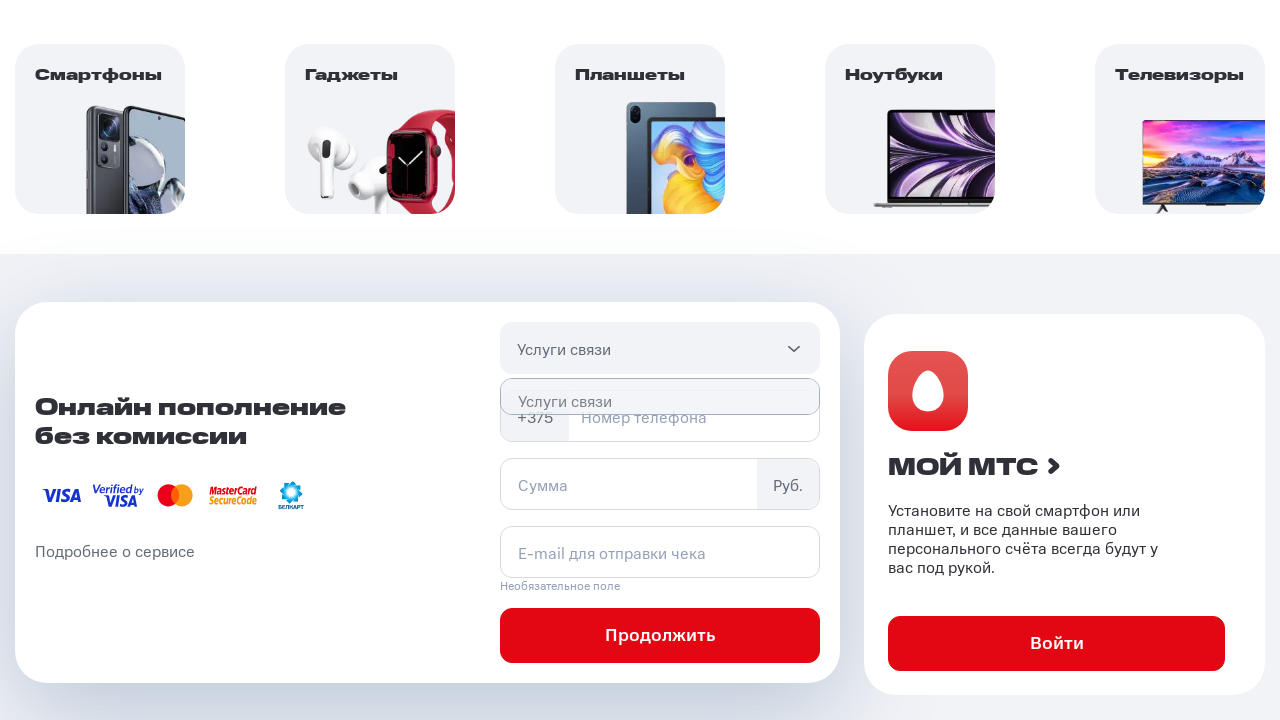

Connection phone field loaded
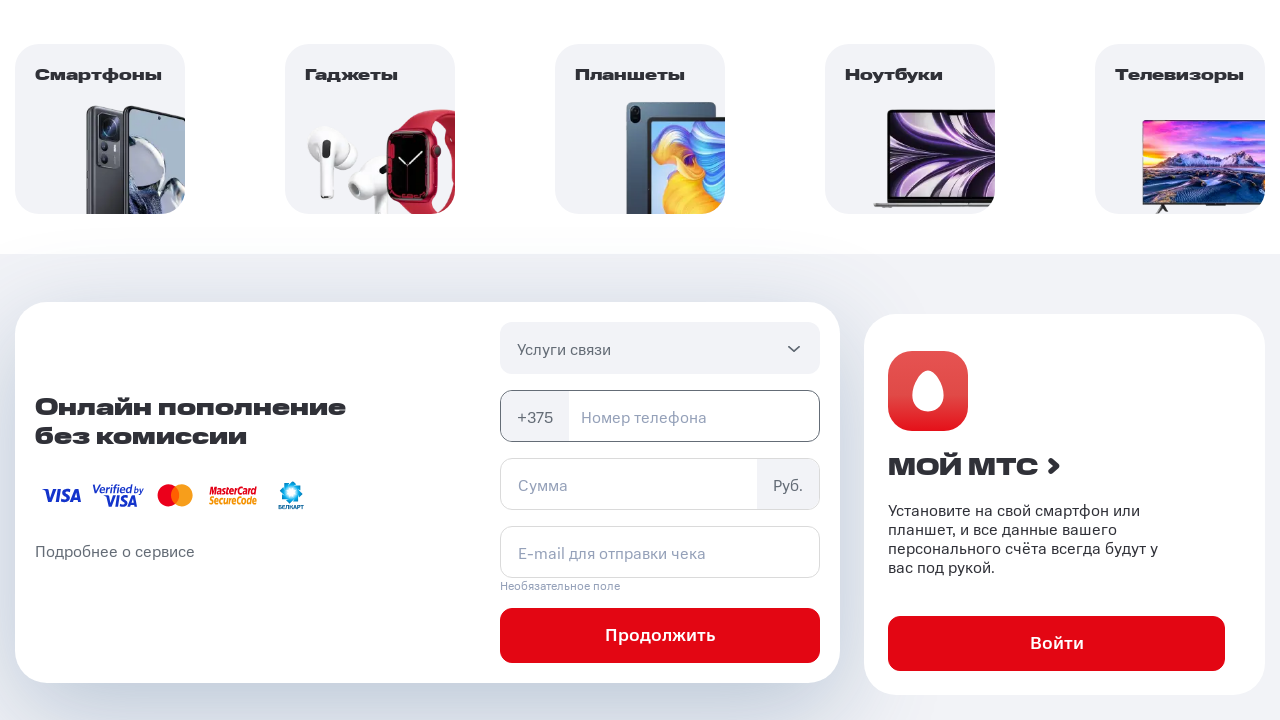

Verified phone field placeholder text is 'Номер телефона'
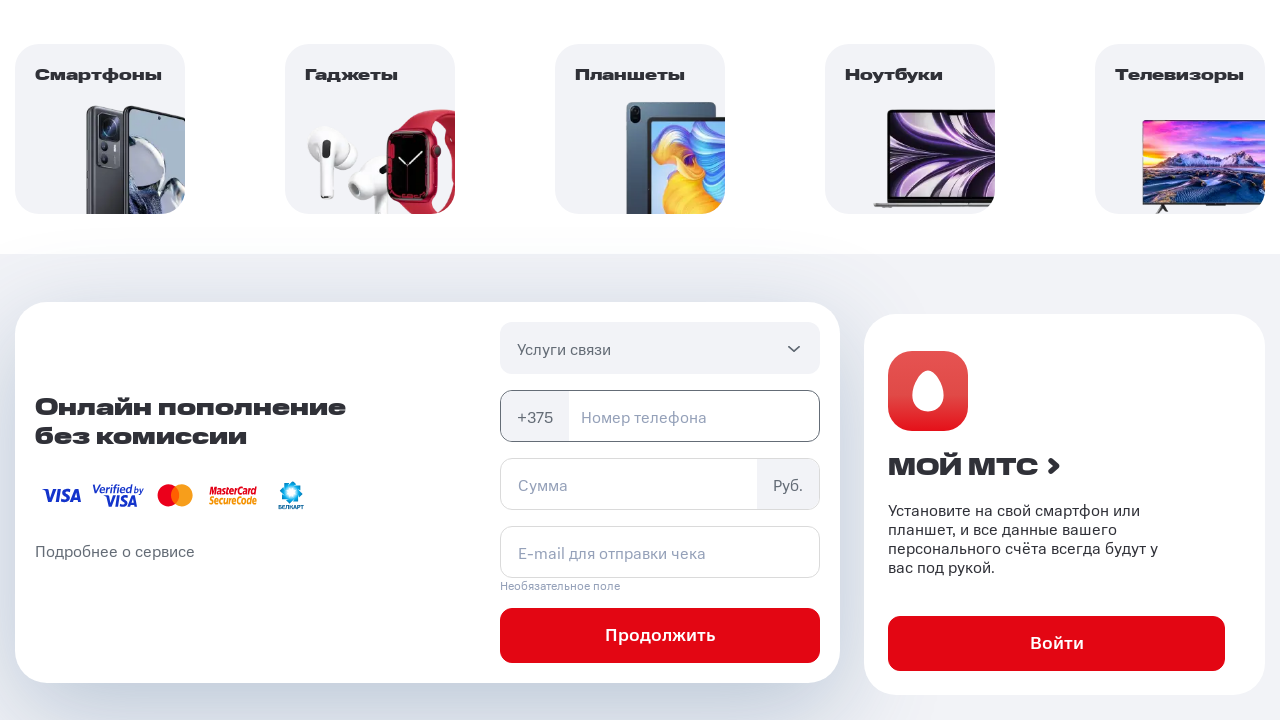

Verified sum field placeholder text is 'Сумма'
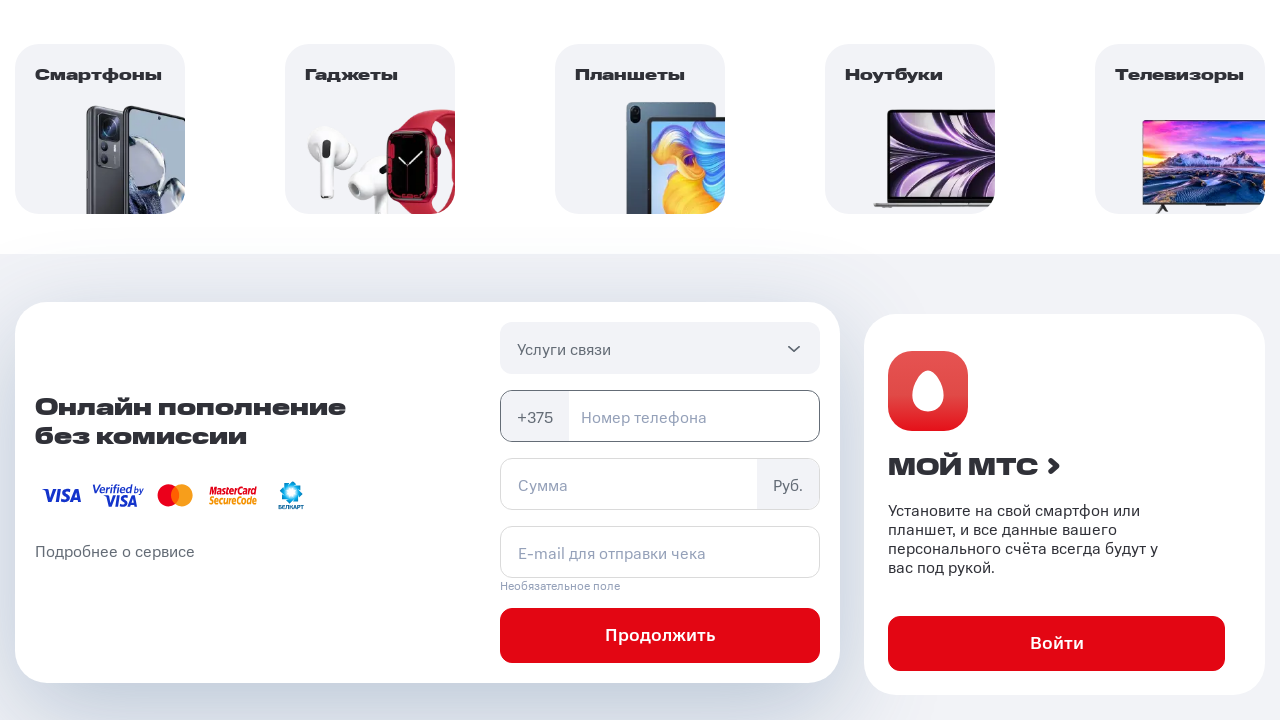

Verified email field placeholder text is 'E-mail для отправки чека'
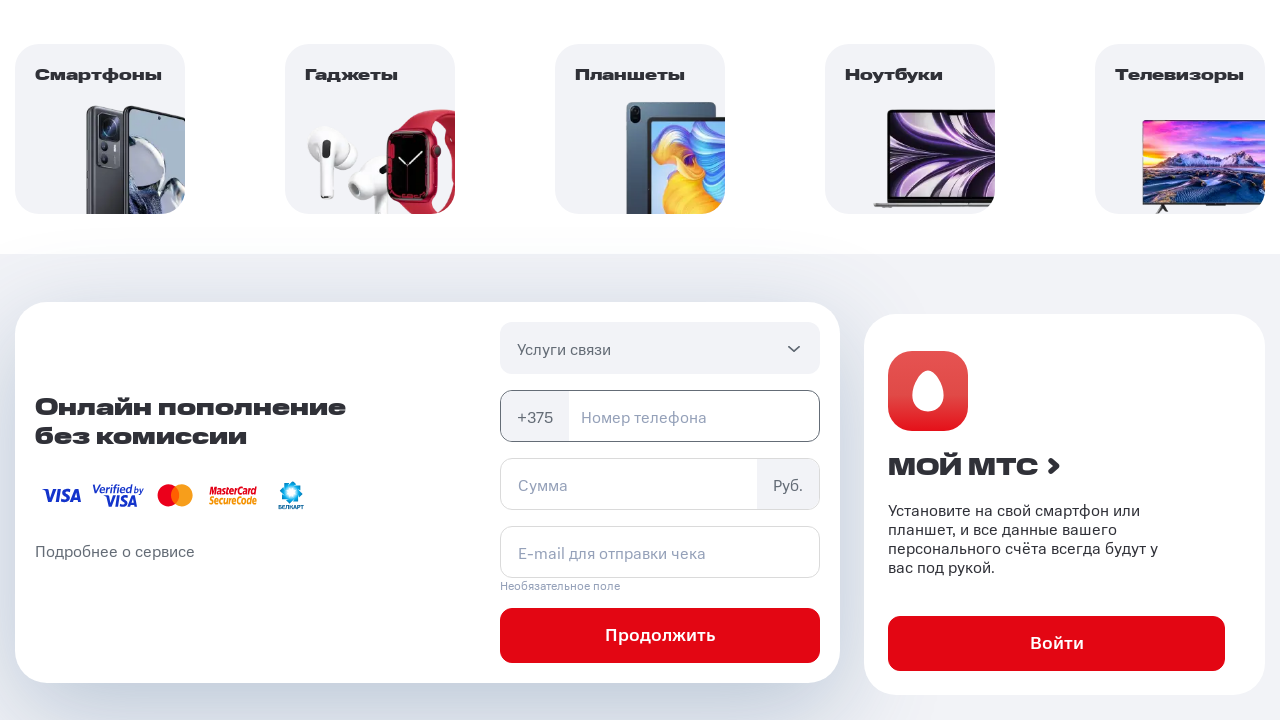

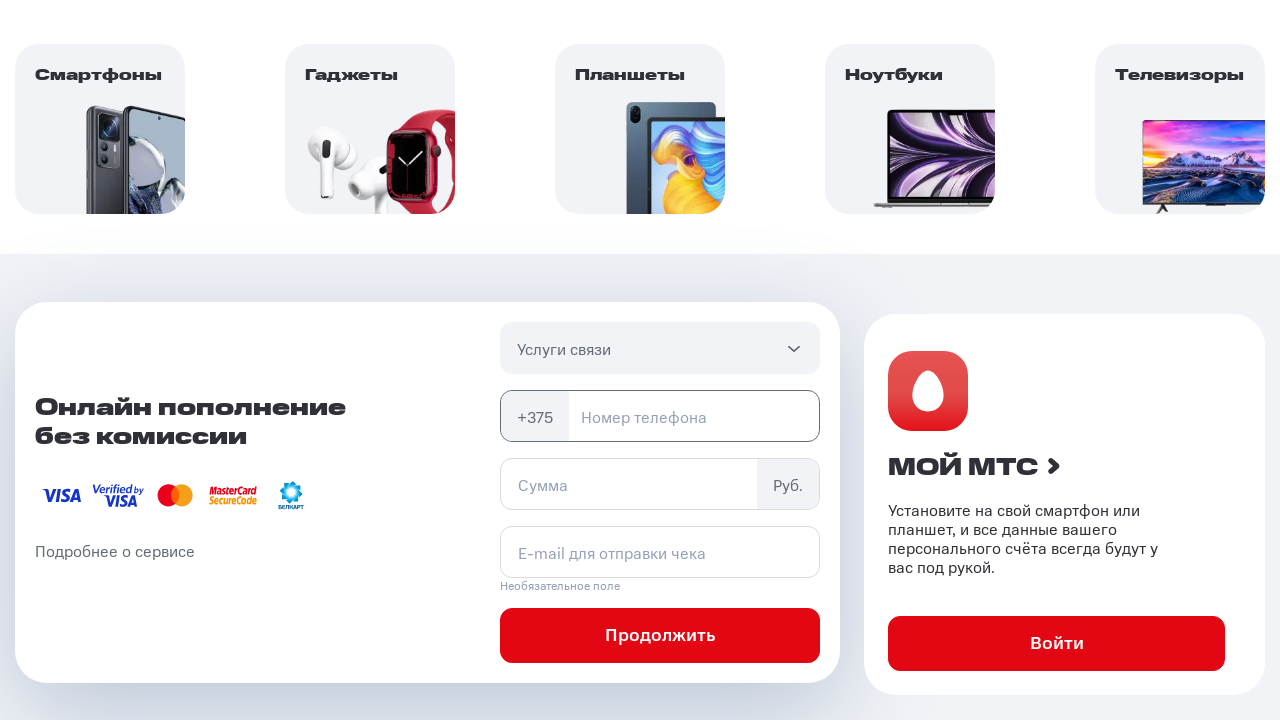